Tests that clicking the "Due" column header twice sorts the table data in descending order

Starting URL: http://the-internet.herokuapp.com/tables

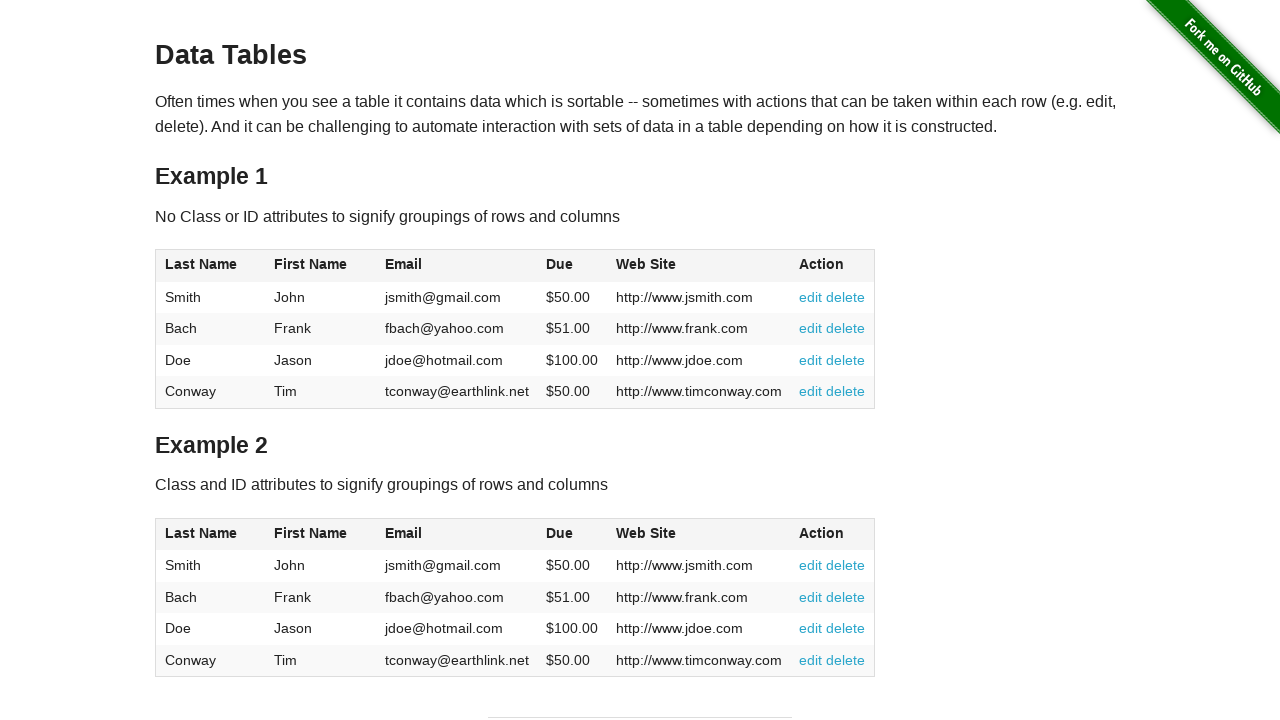

Clicked Due column header first time at (572, 266) on #table1 thead tr th:nth-of-type(4)
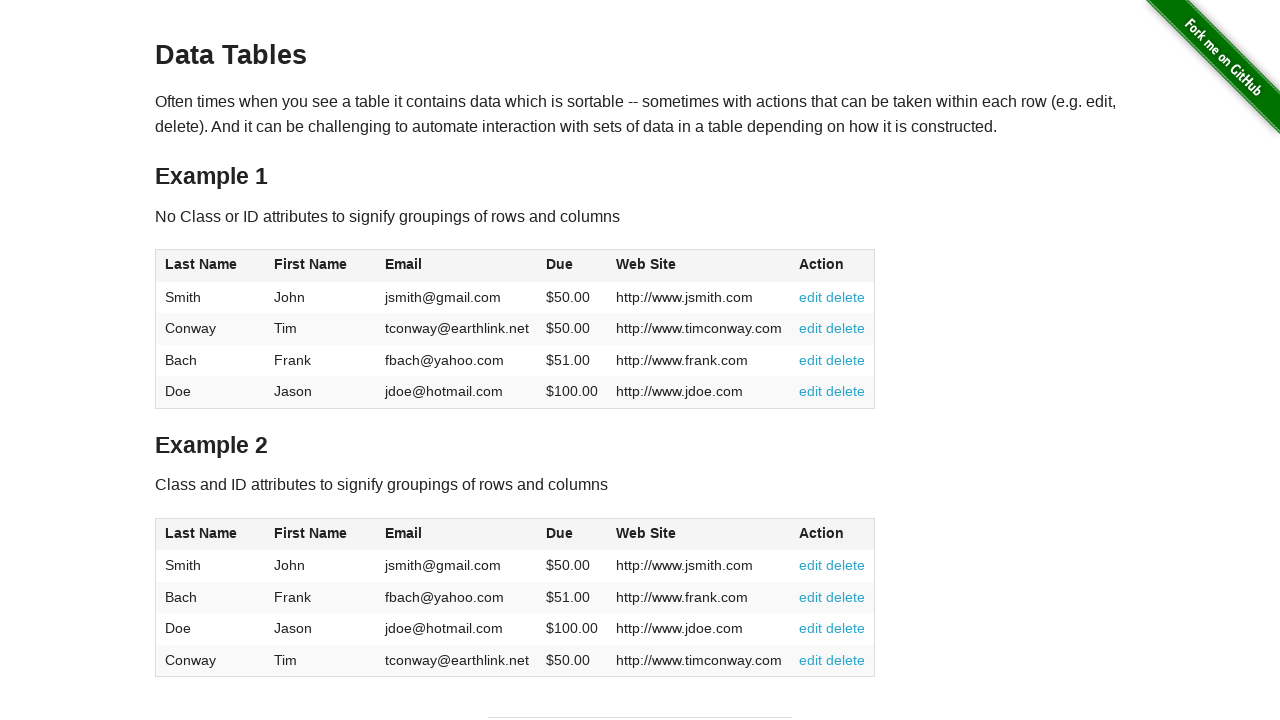

Clicked Due column header second time to sort descending at (572, 266) on #table1 thead tr th:nth-of-type(4)
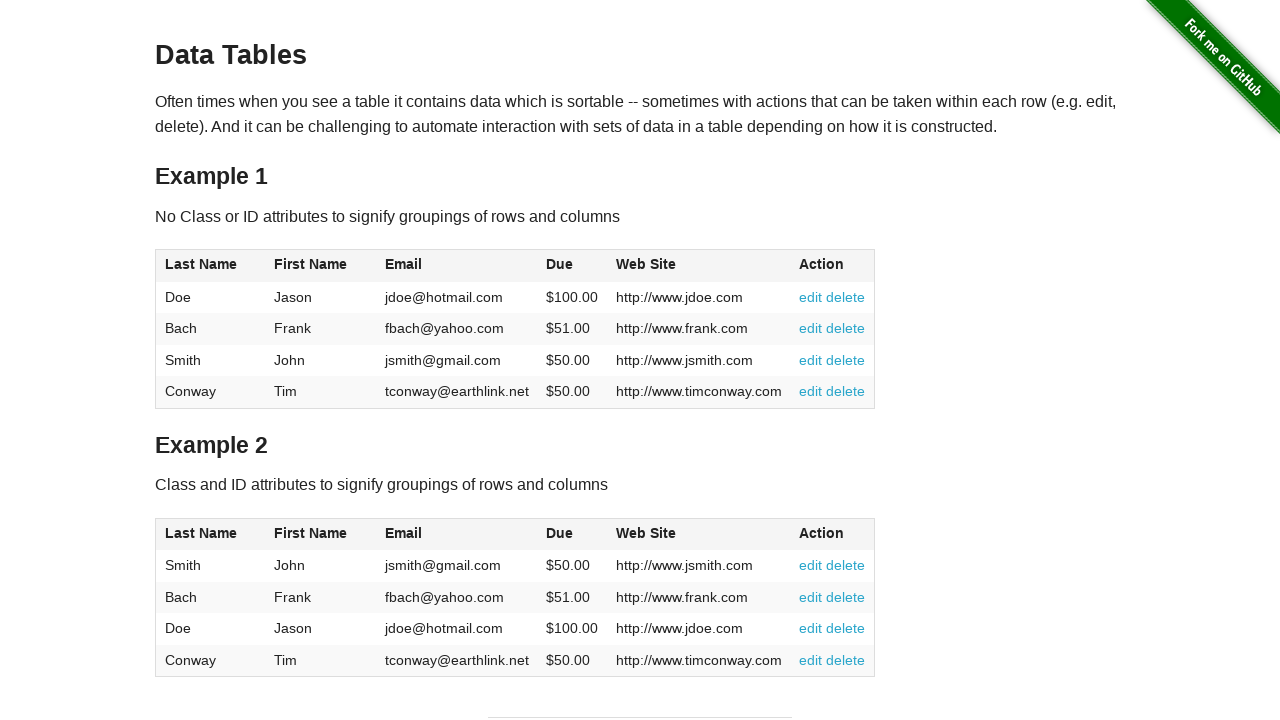

Table Due column loaded
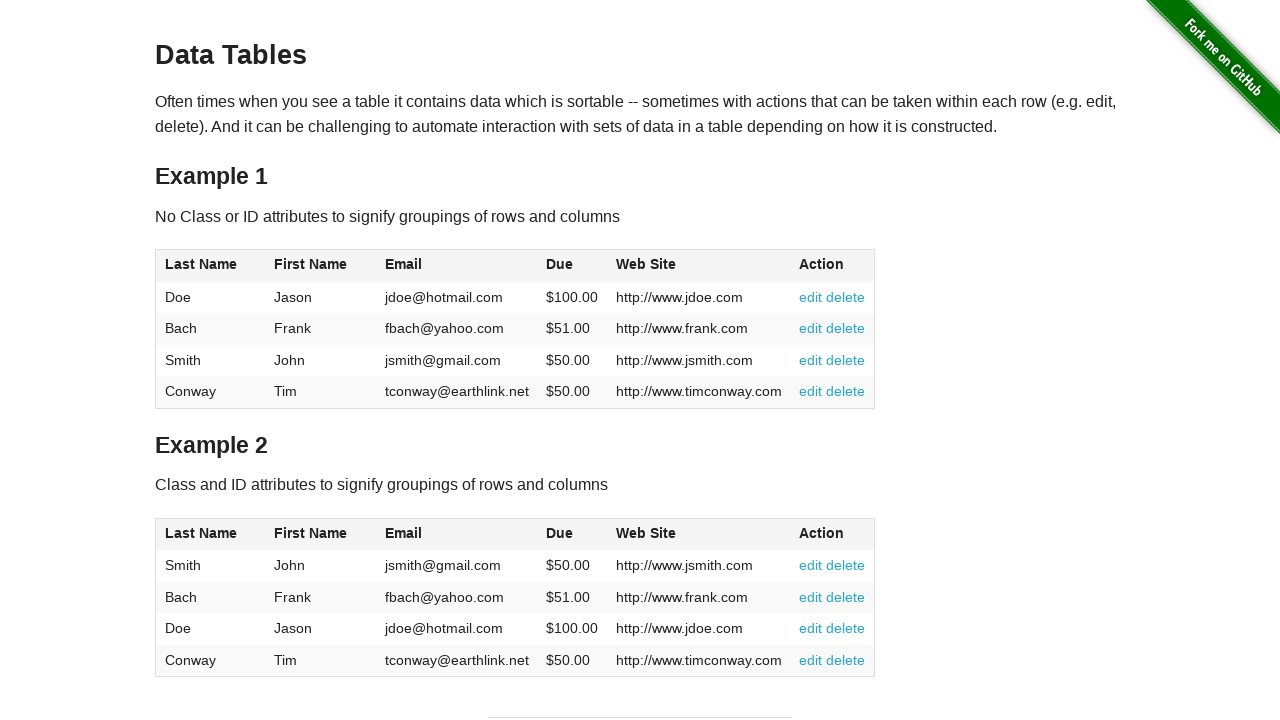

Retrieved all Due column values from table
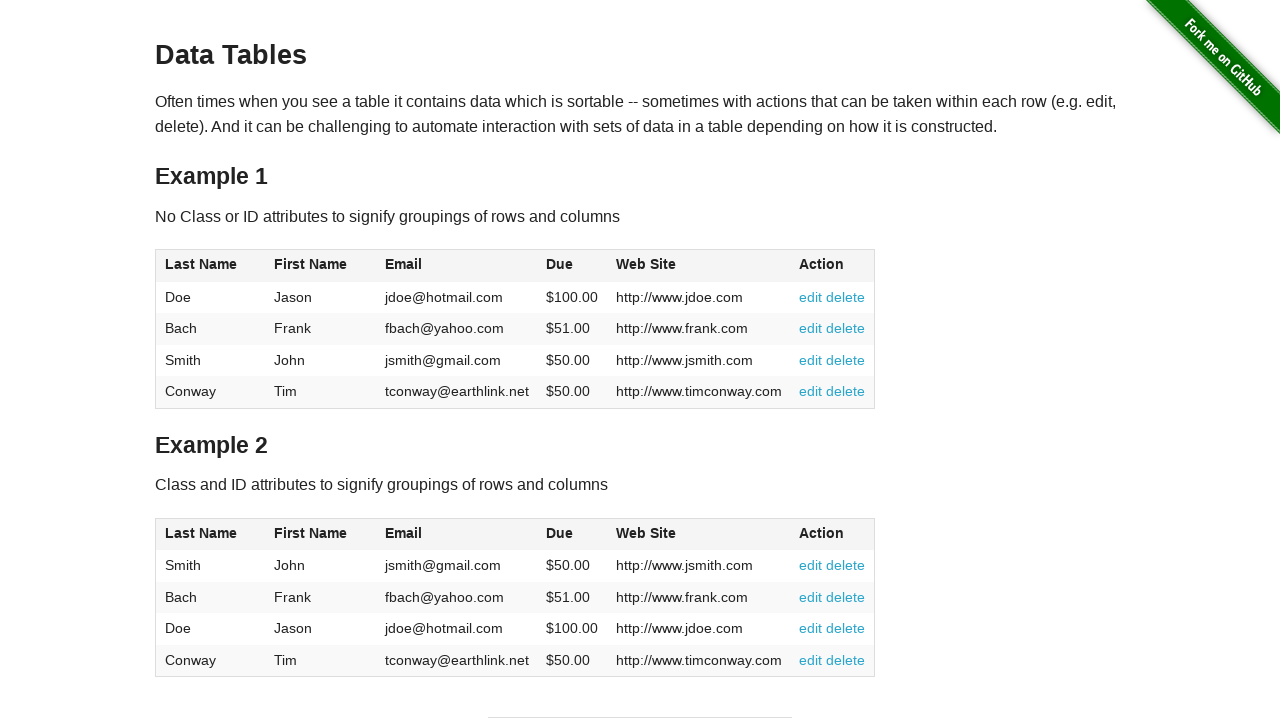

Parsed Due column values as floats
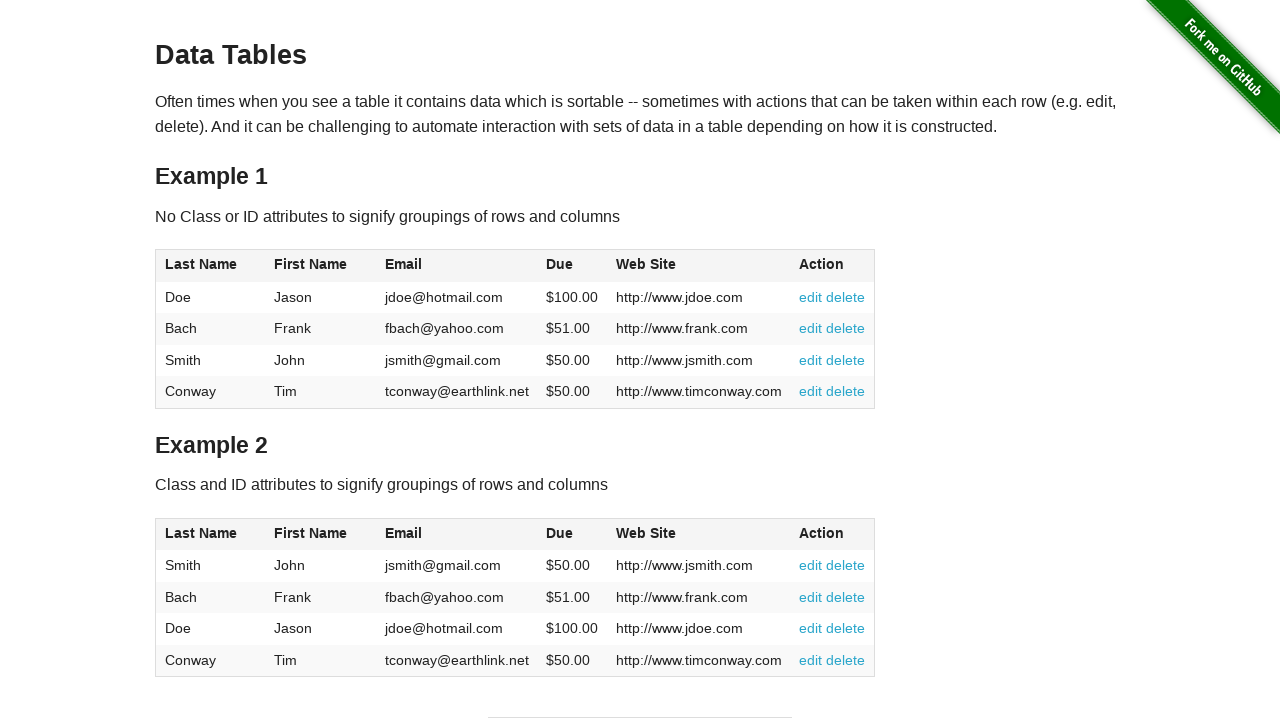

Verified Due column is sorted in descending order
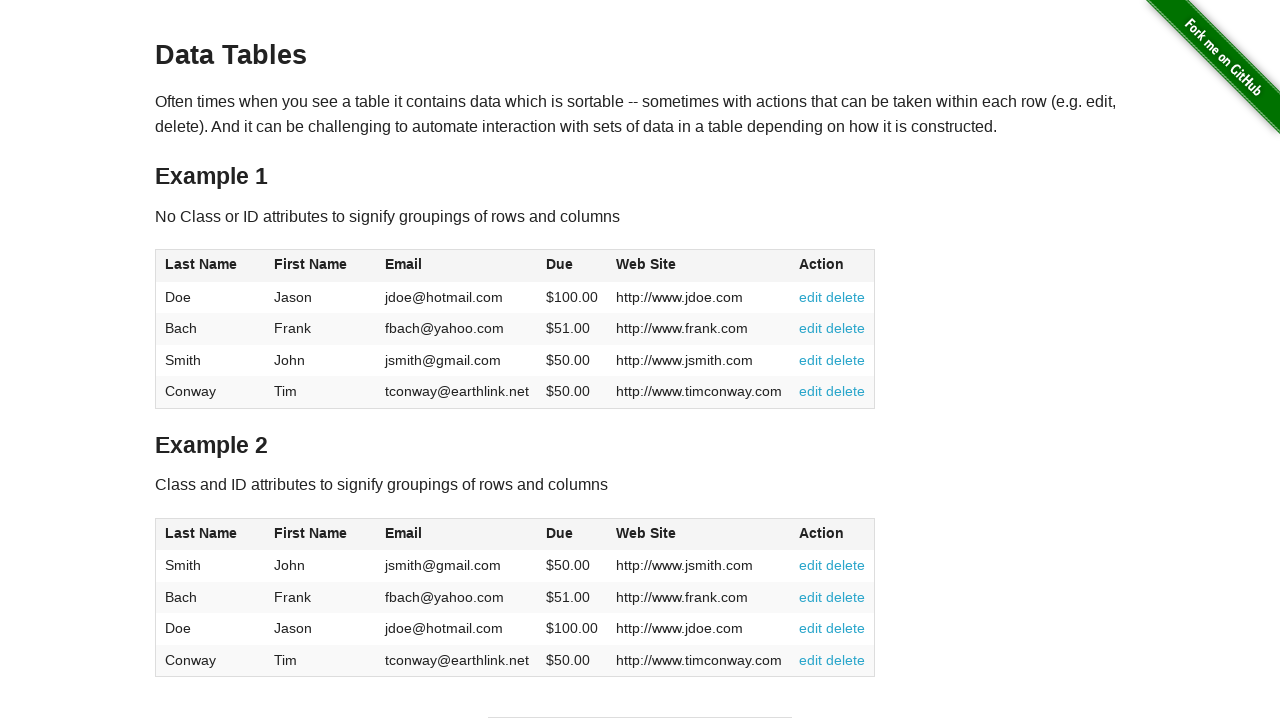

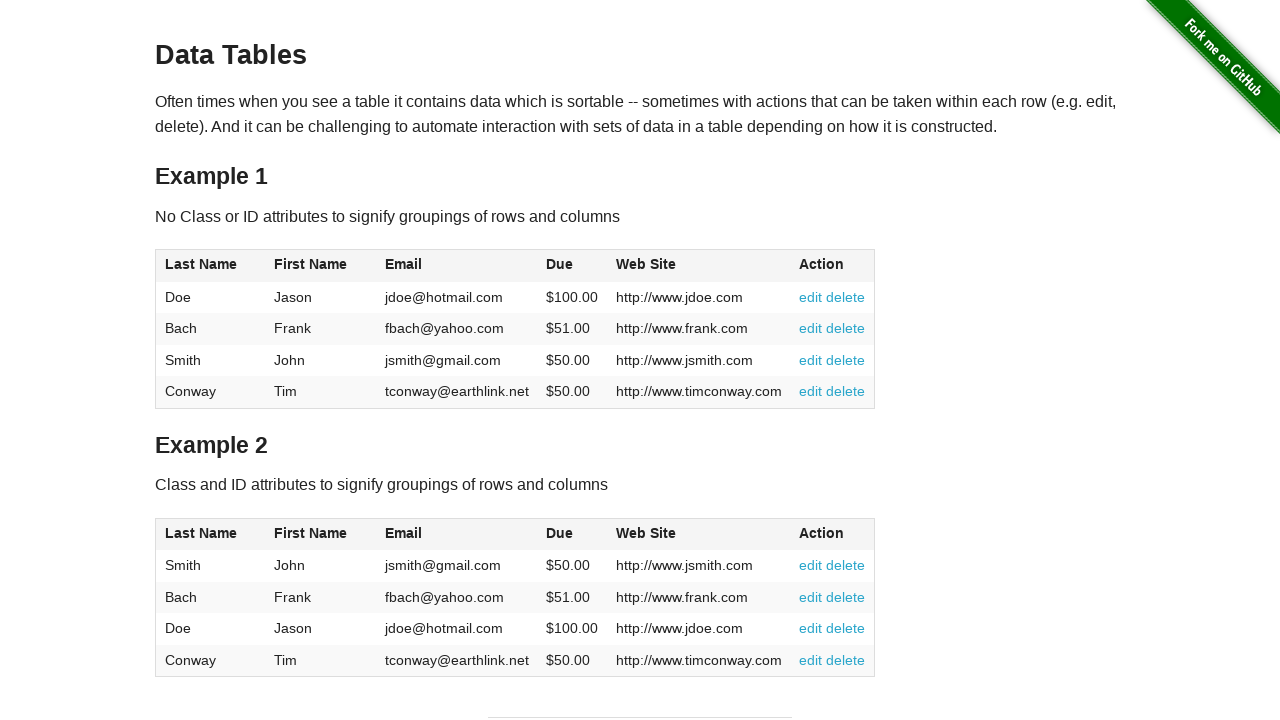